Tests a React select dropdown by clicking to open it, retrieving all options, and selecting a random option from the list

Starting URL: https://demoqa.com/select-menu

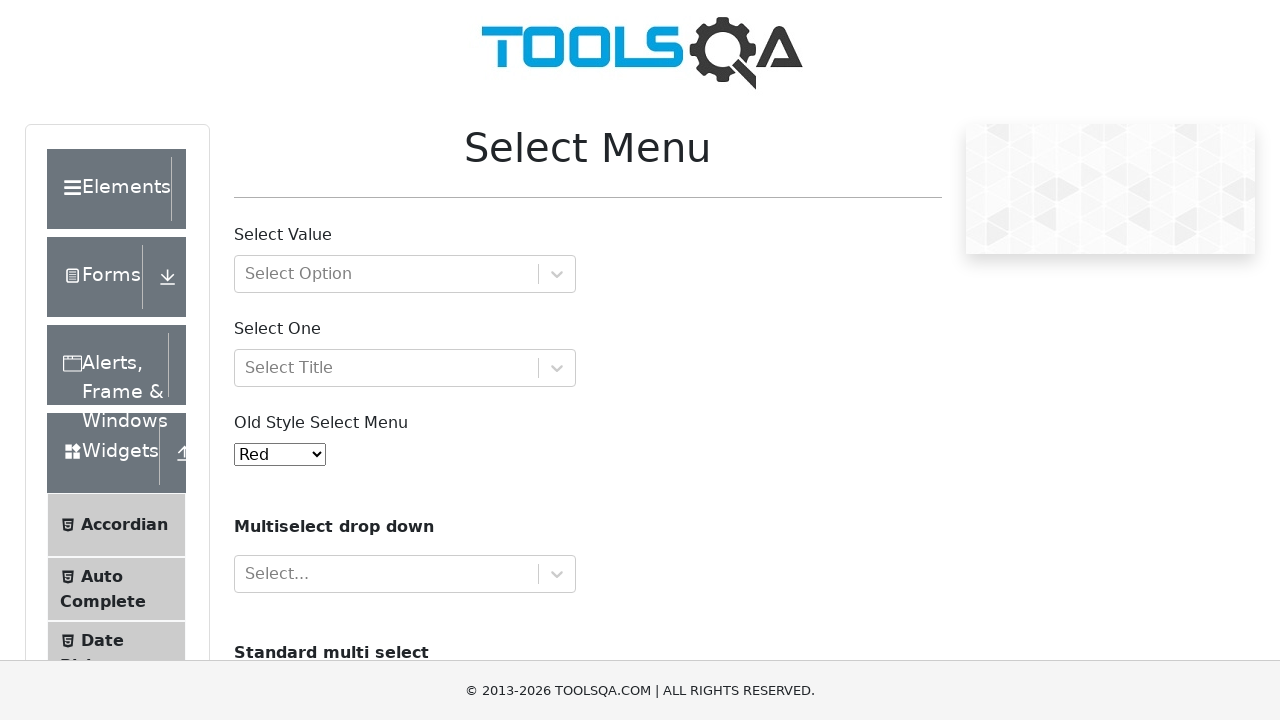

Clicked to open the select dropdown at (557, 274) on xpath=//div[@aria-hidden='true']
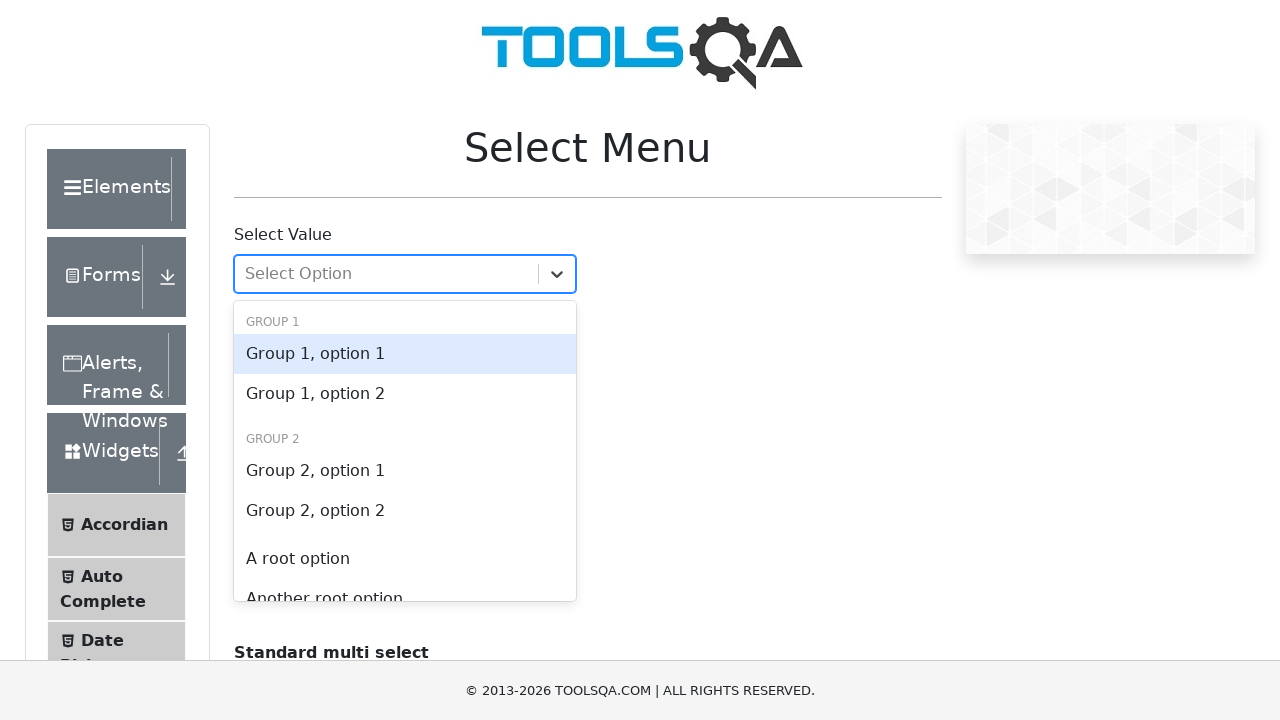

Waited for menu items to become visible
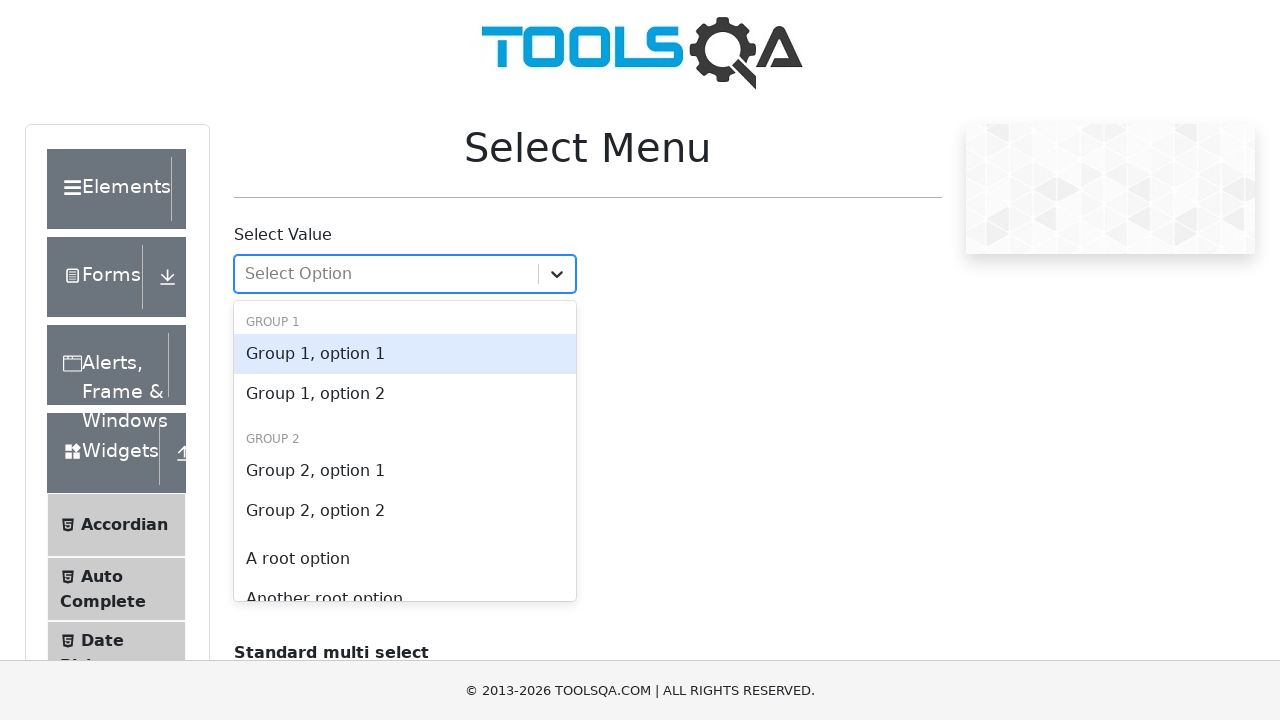

Retrieved 6 option elements from the dropdown
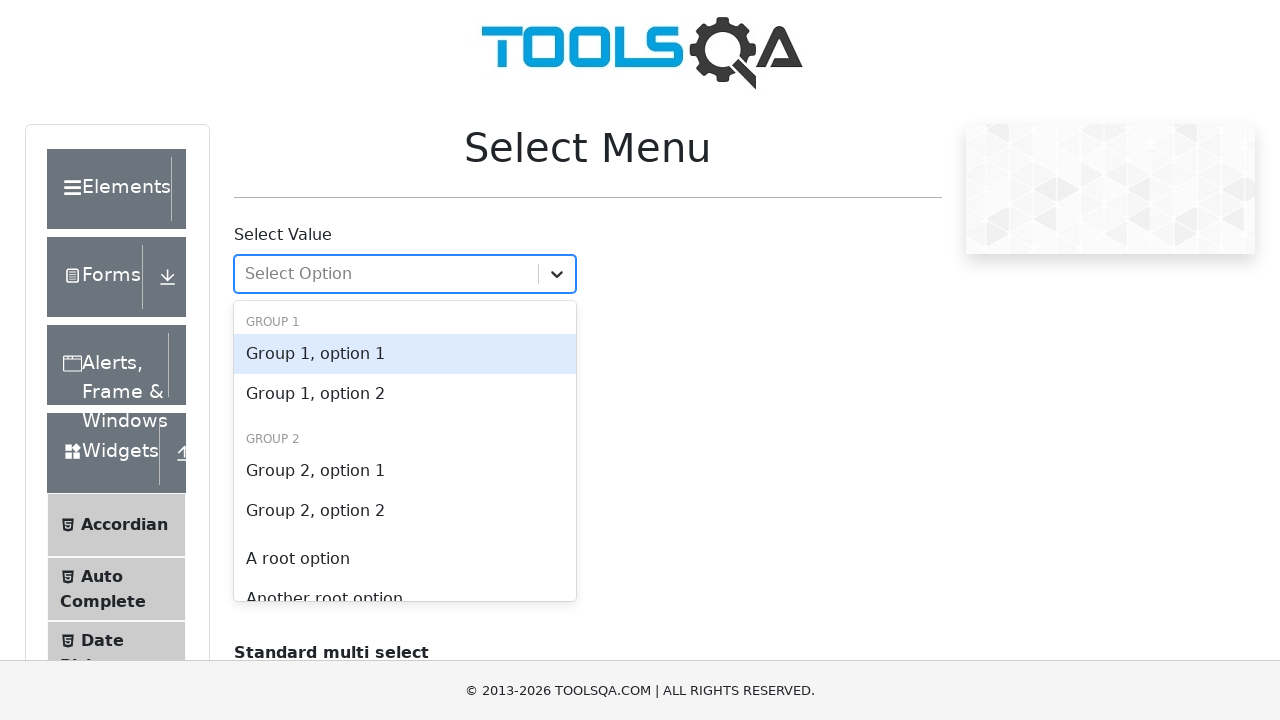

Extracted text from 6 options
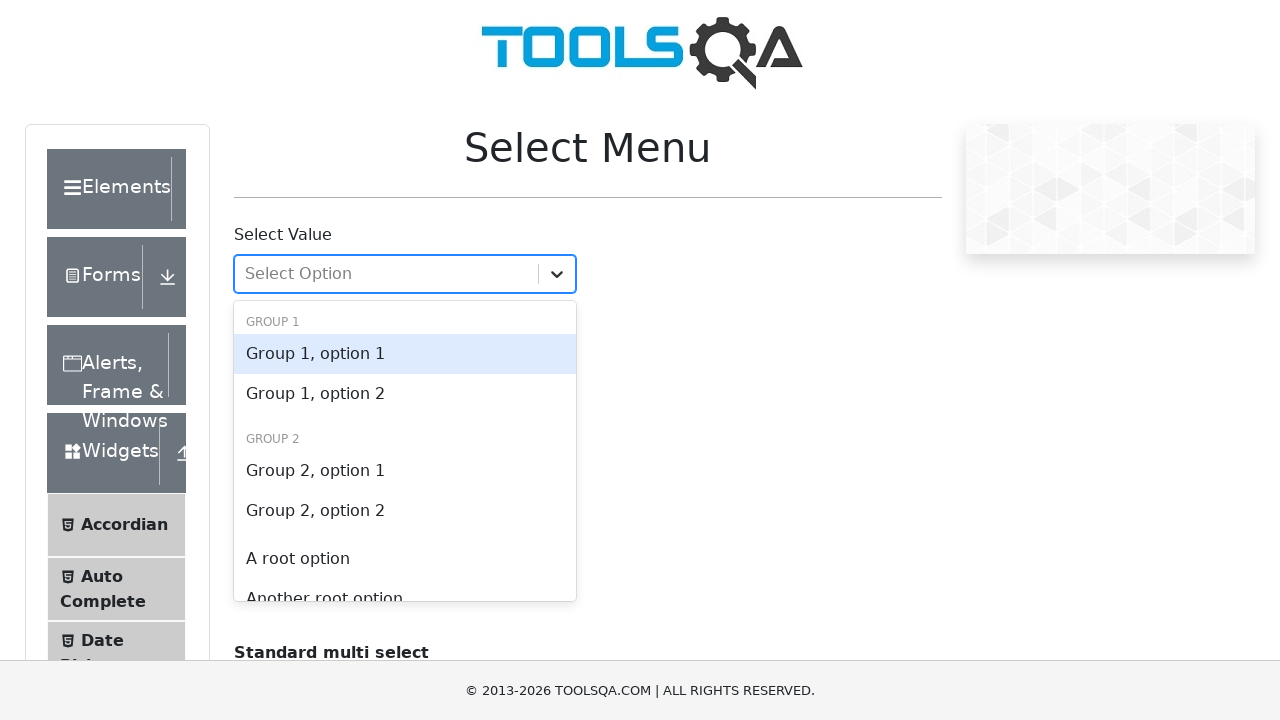

Selected random option: 'Group 2, option 1'
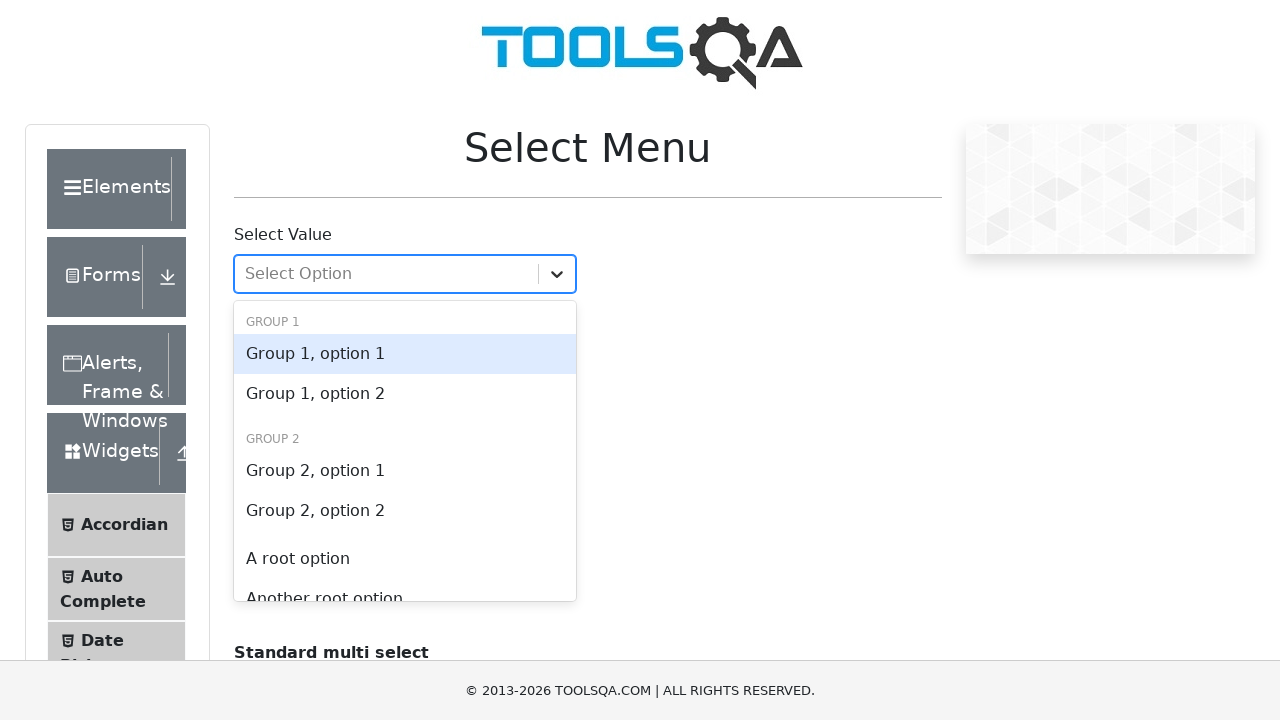

Filled input field with selected option 'Group 2, option 1' on #react-select-2-input
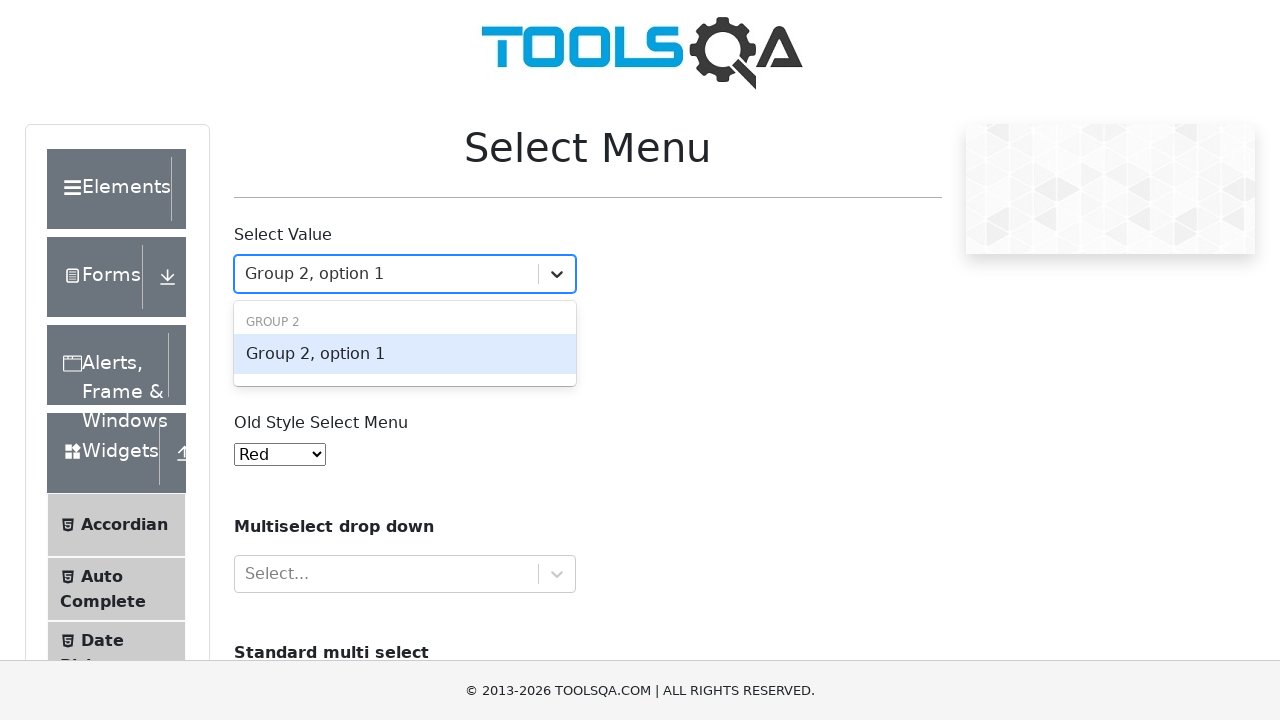

Pressed Enter to confirm the selected option on #react-select-2-input
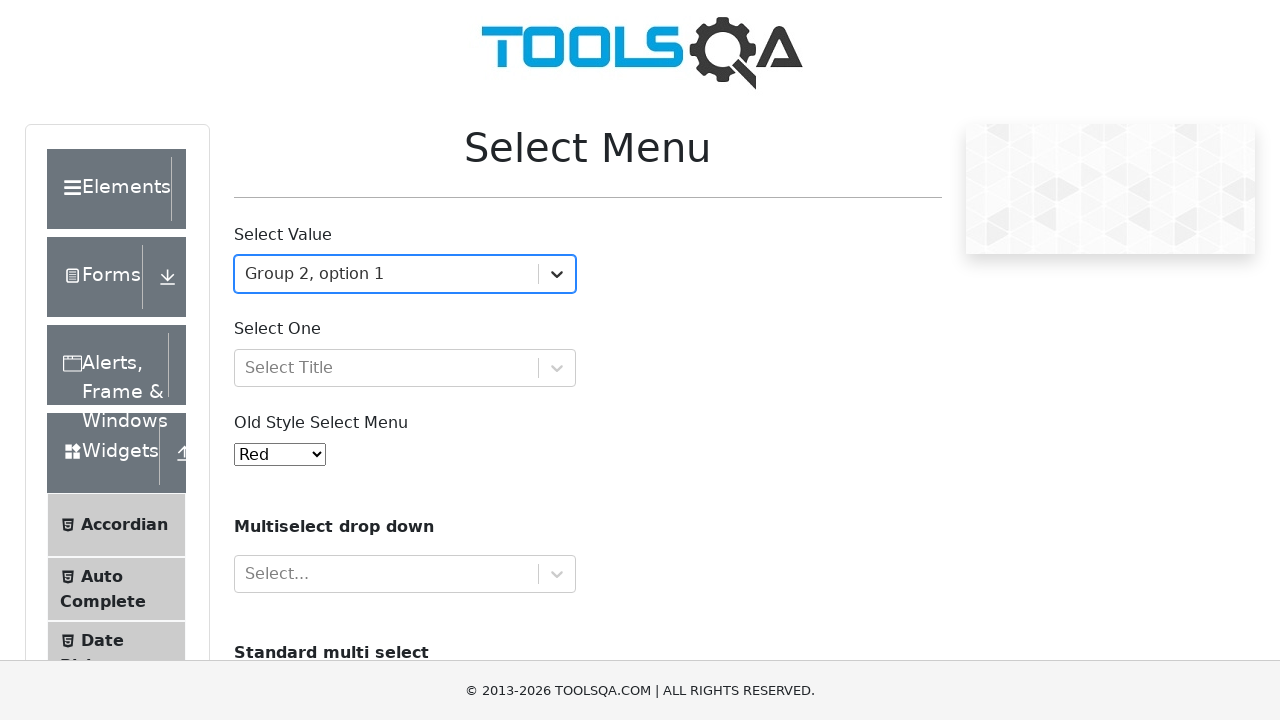

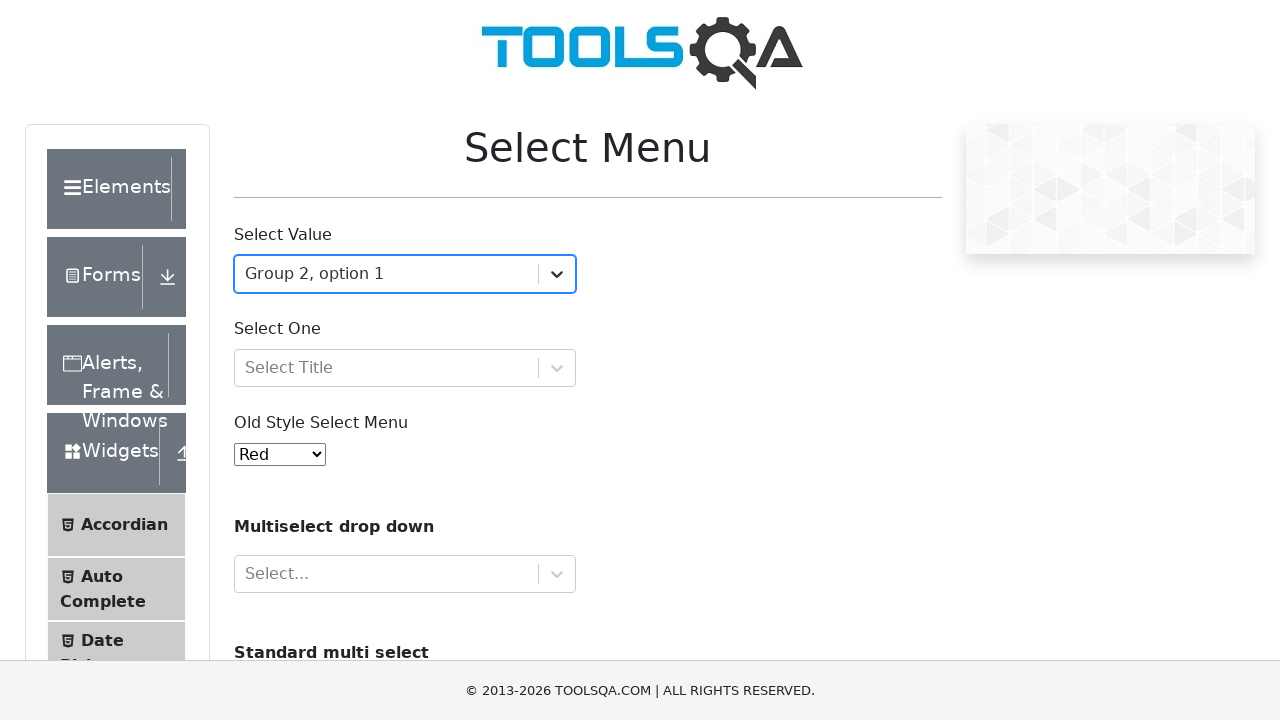